Simple navigation test that opens the OTUS.ru homepage

Starting URL: http://otus.ru

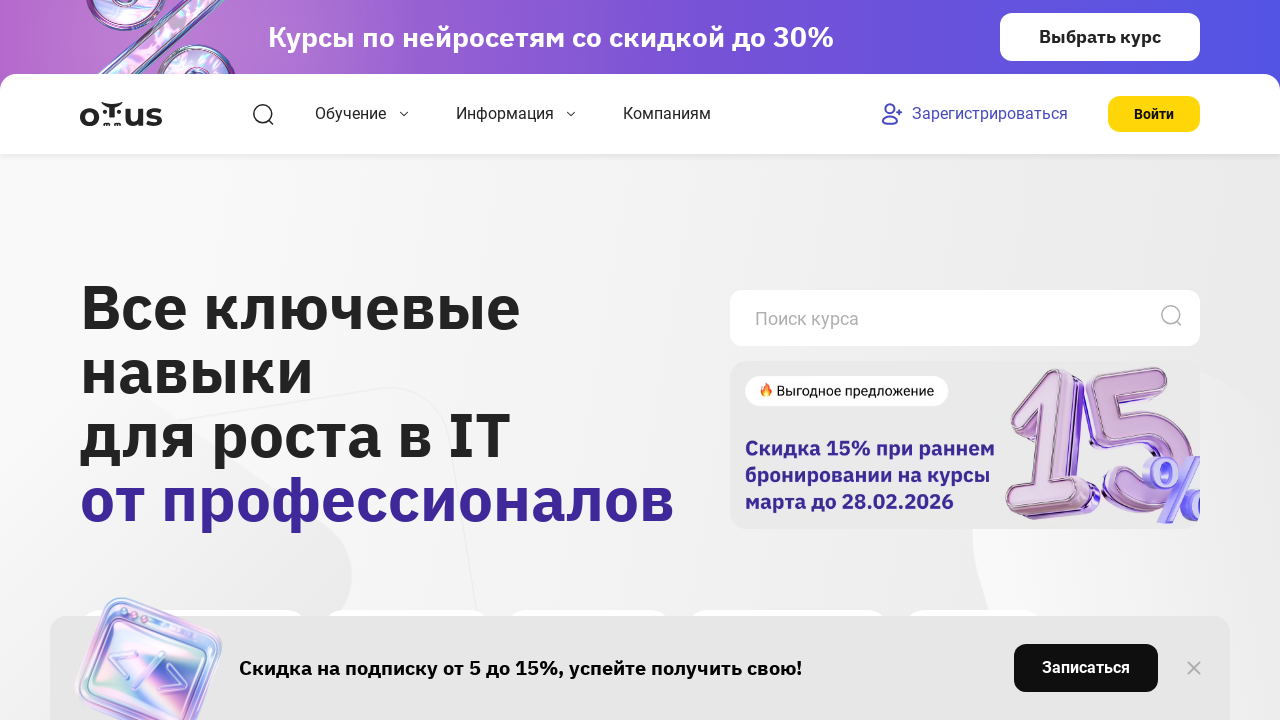

Waited for OTUS.ru homepage to load (networkidle state)
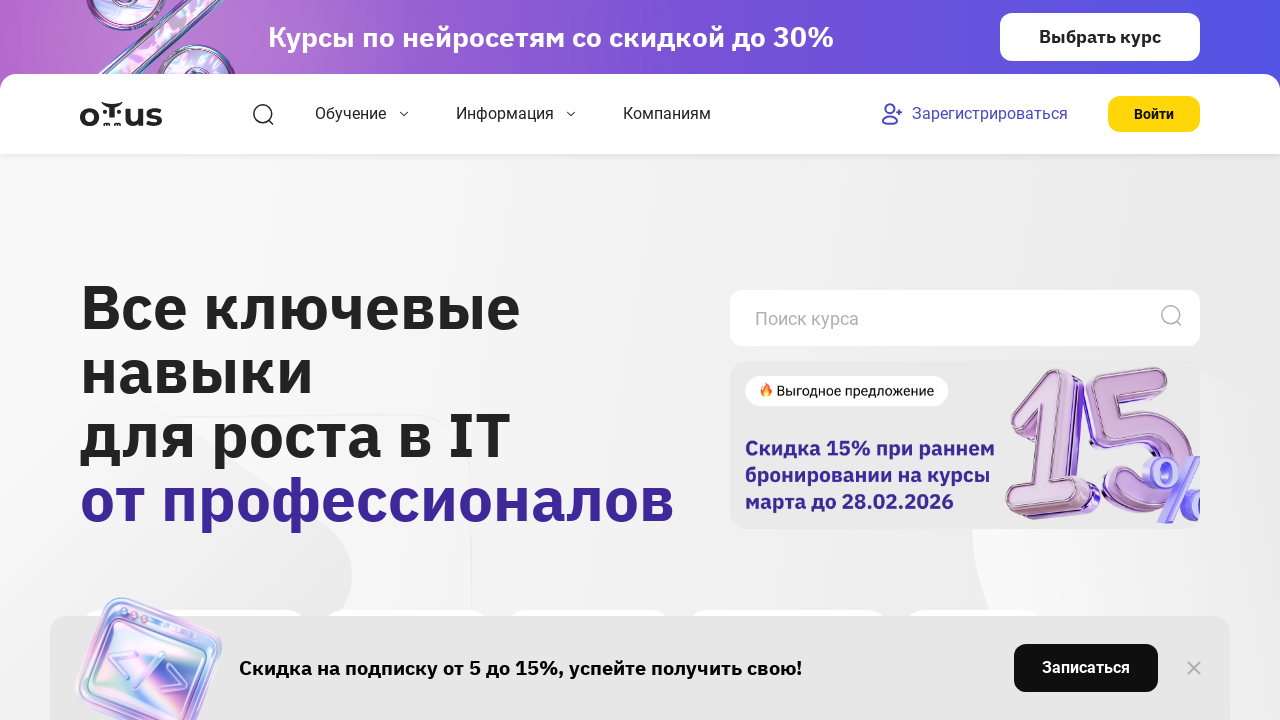

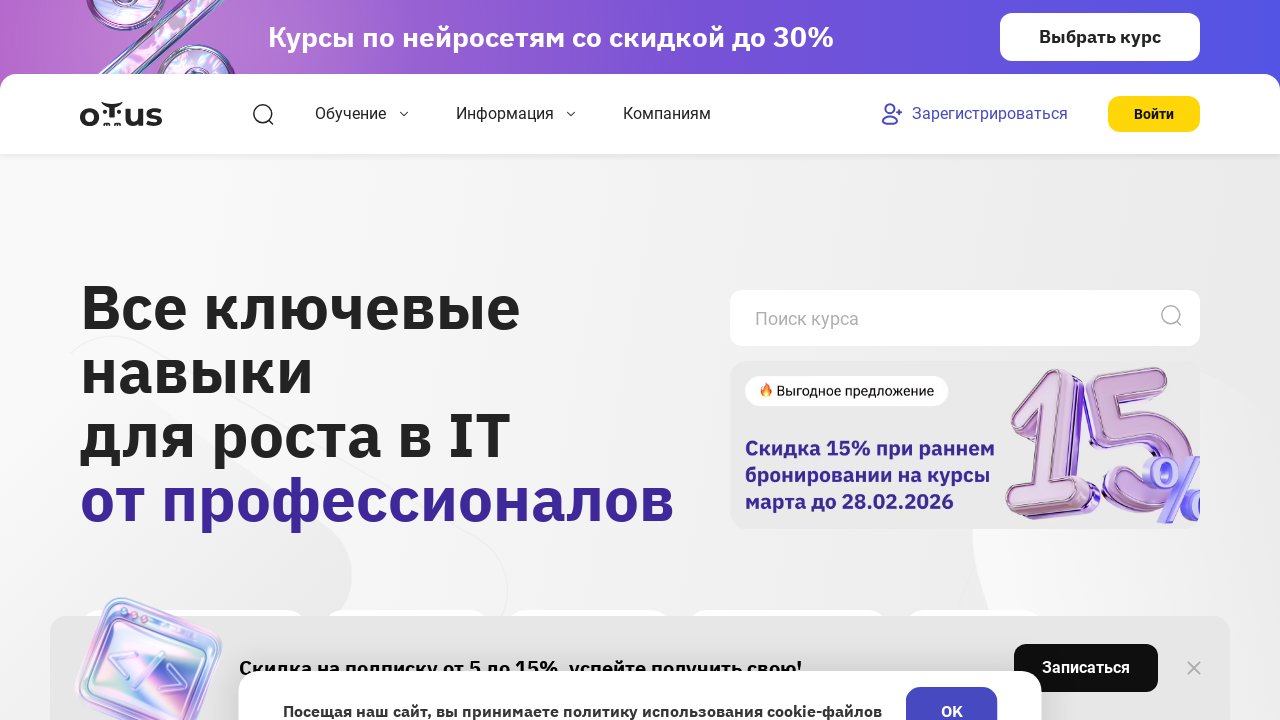